Tests table sorting using semantic class selectors by clicking the dues column header in table2

Starting URL: http://the-internet.herokuapp.com/tables

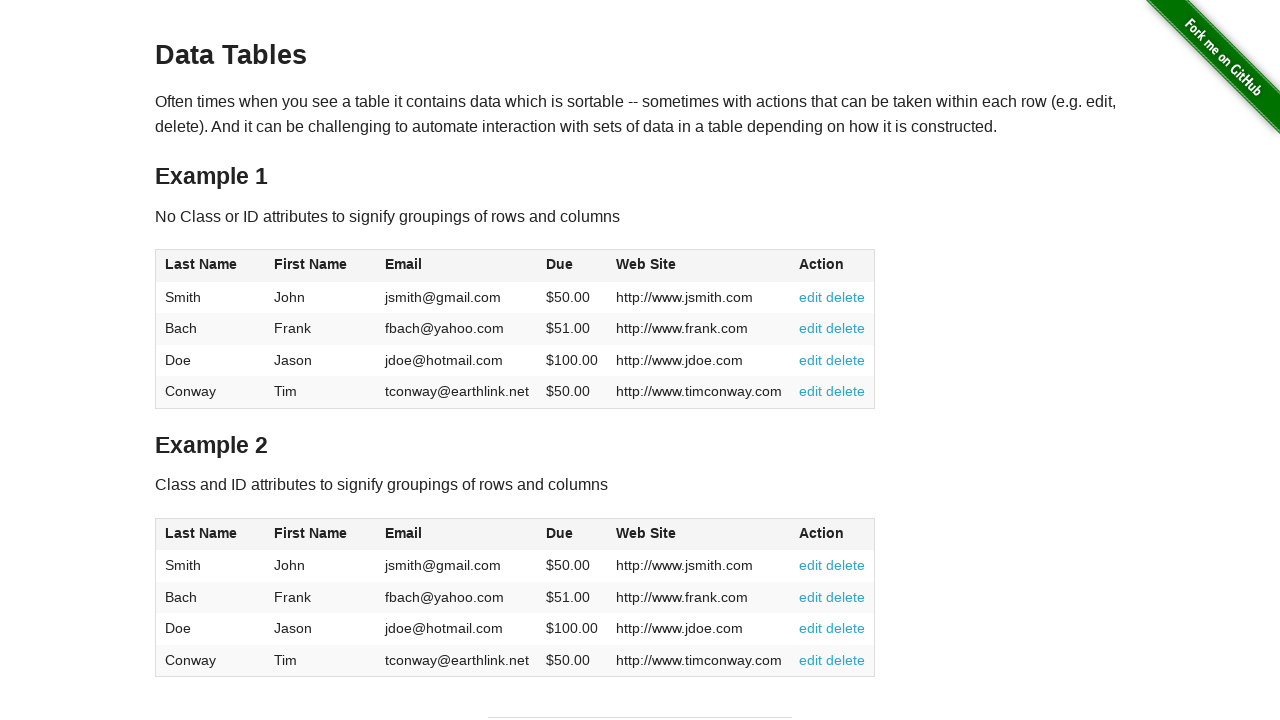

Clicked dues column header in table2 to sort at (560, 533) on #table2 thead .dues
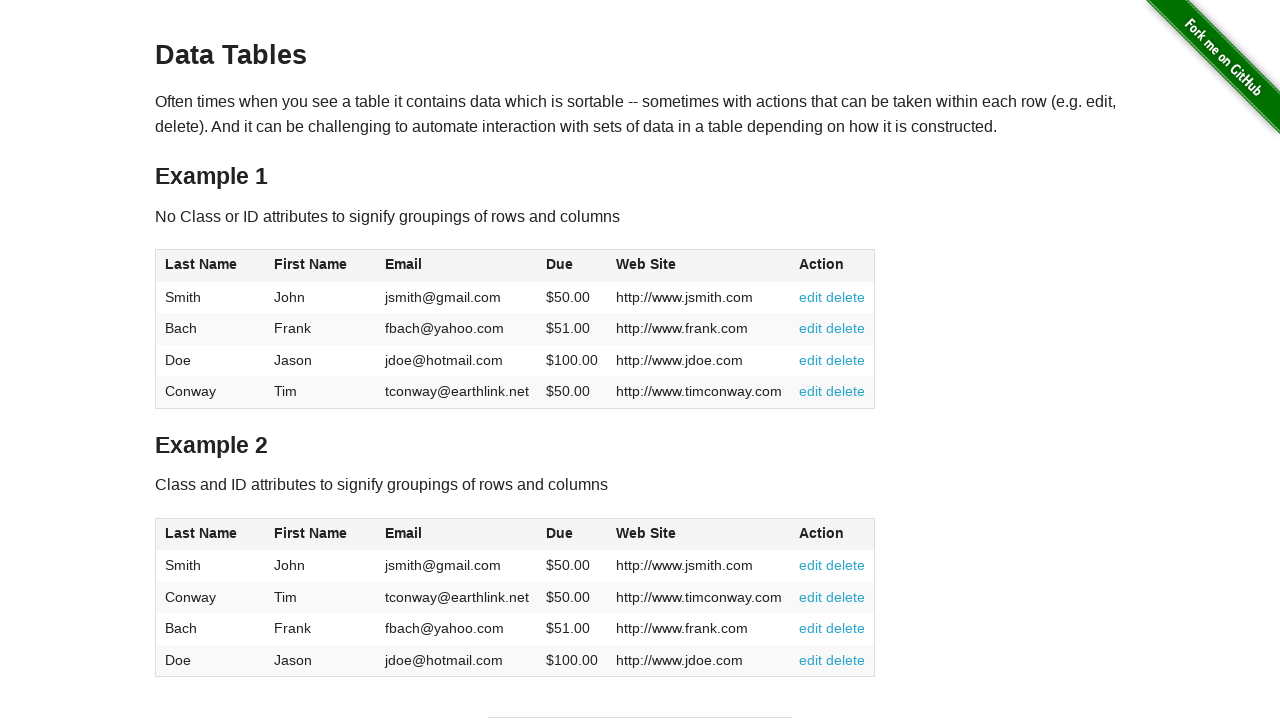

Dues column cells loaded in table2 after sorting
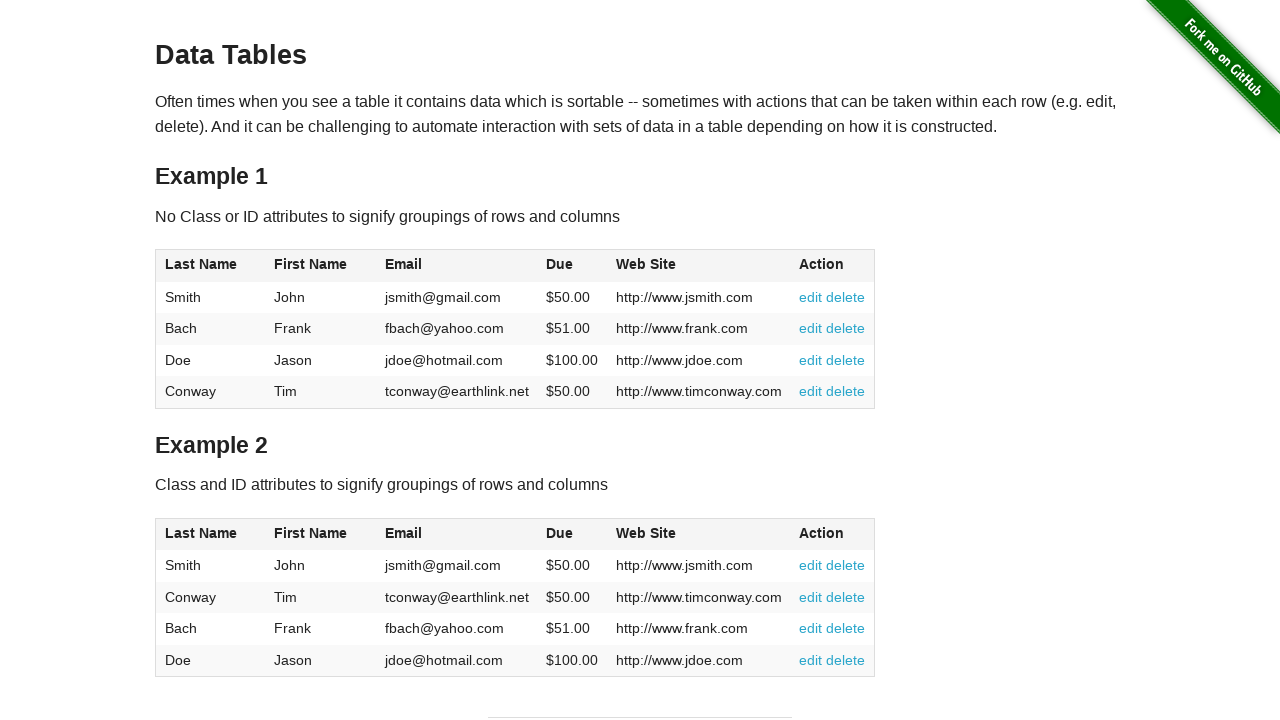

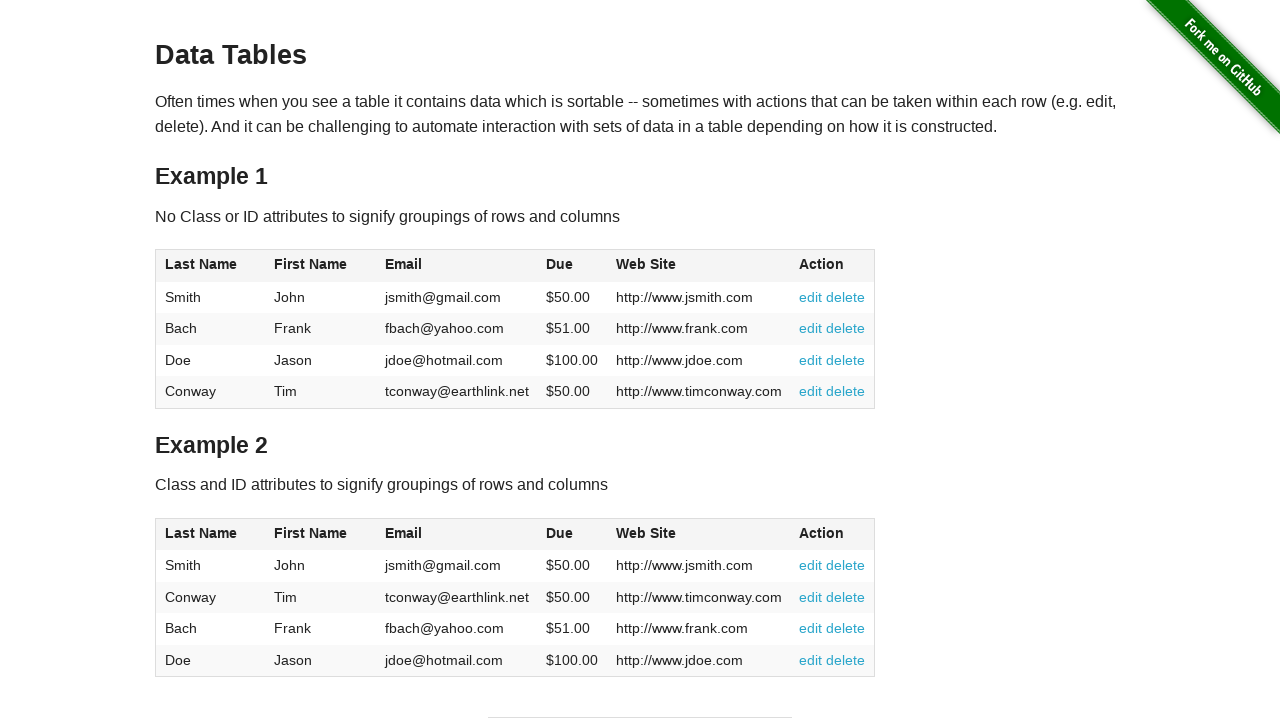